Tests hover functionality by hovering over an avatar image and verifying that additional user information (caption) becomes visible.

Starting URL: http://the-internet.herokuapp.com/hovers

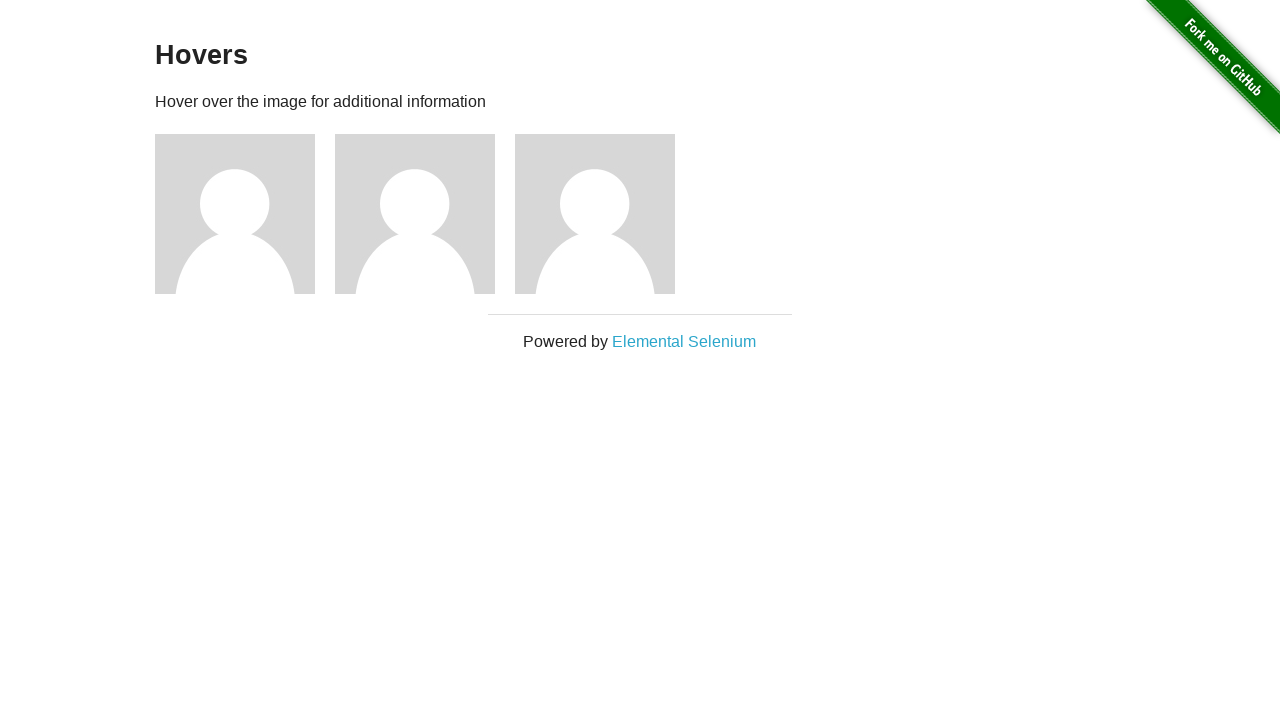

Located the first avatar figure element
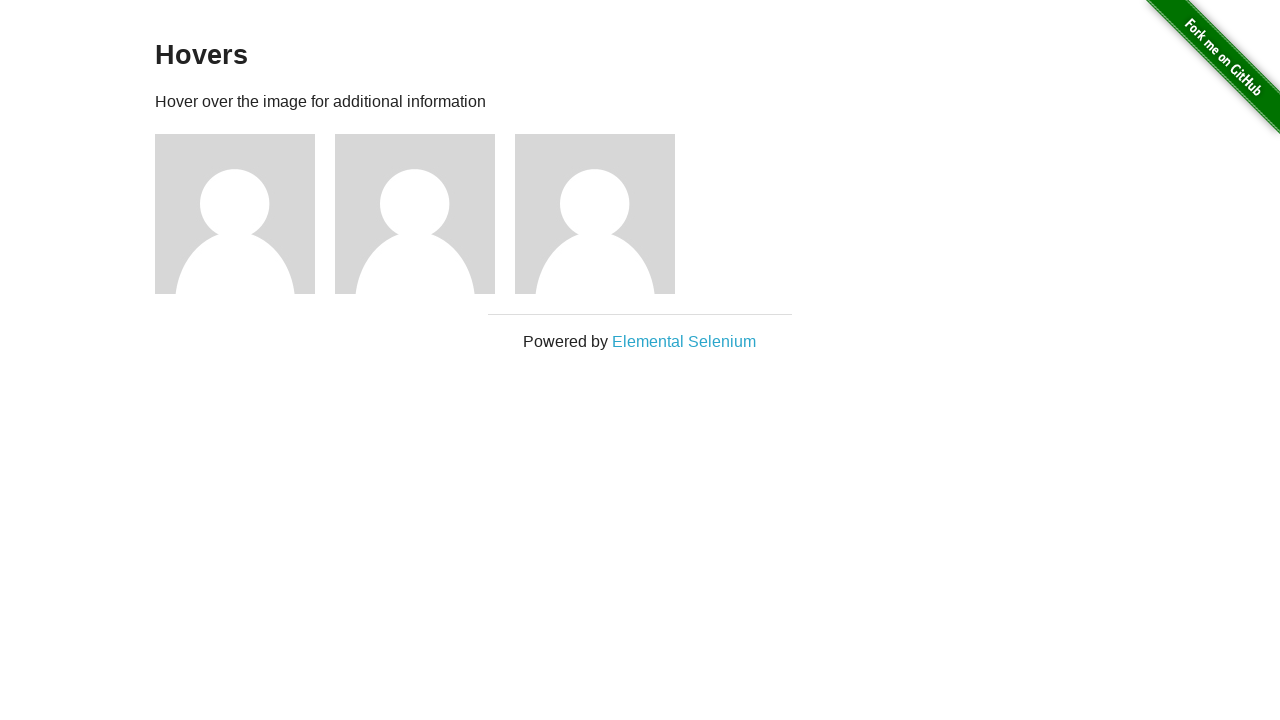

Hovered over the avatar image at (245, 214) on .figure >> nth=0
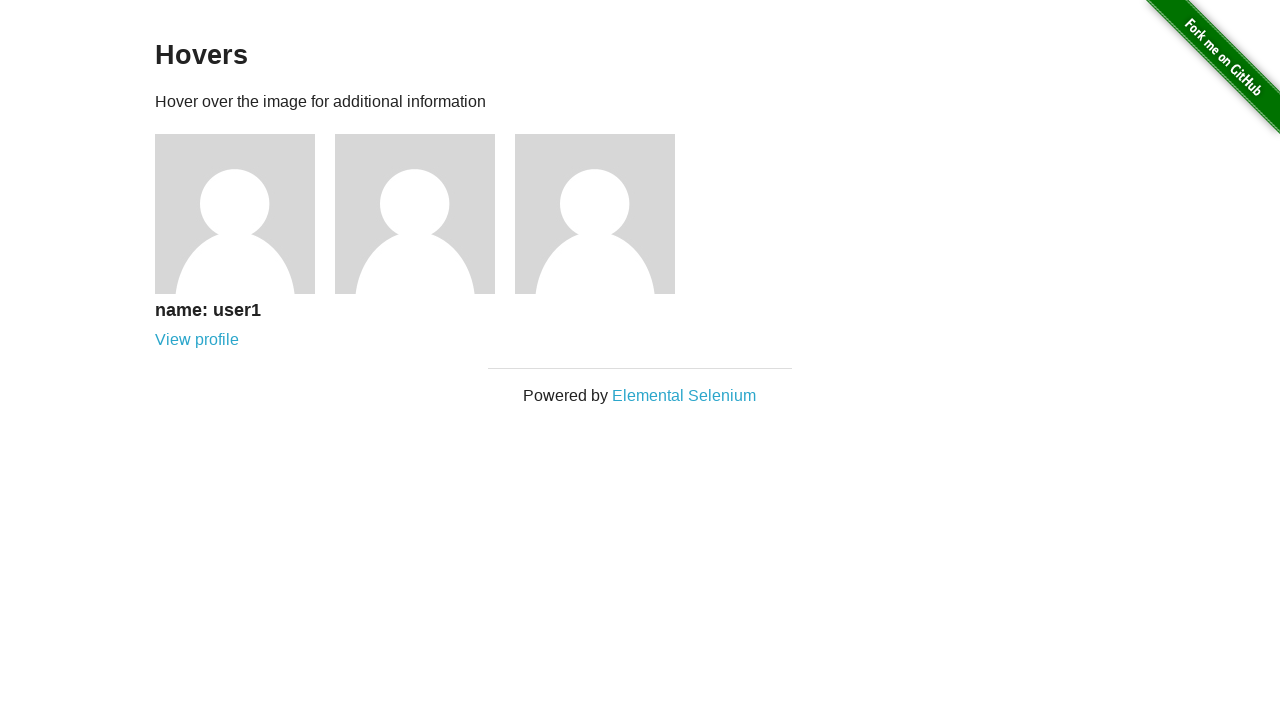

Located the avatar caption element
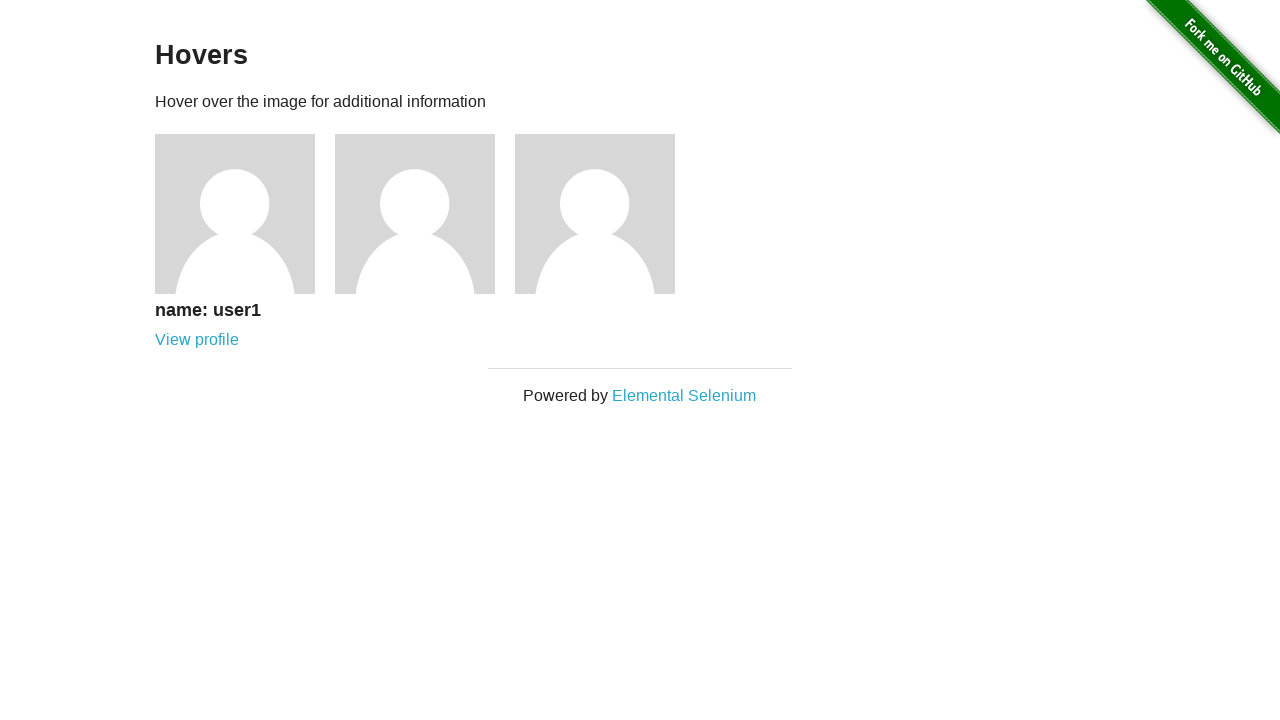

Verified that the caption is now visible after hovering
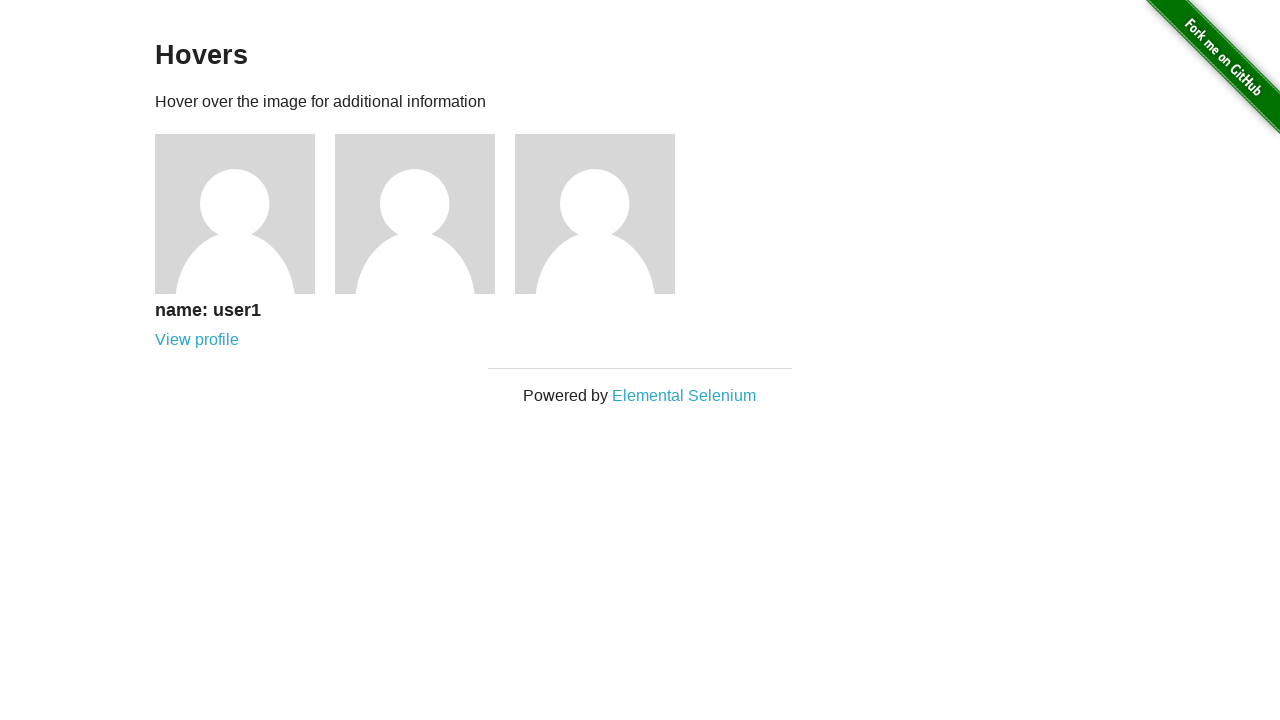

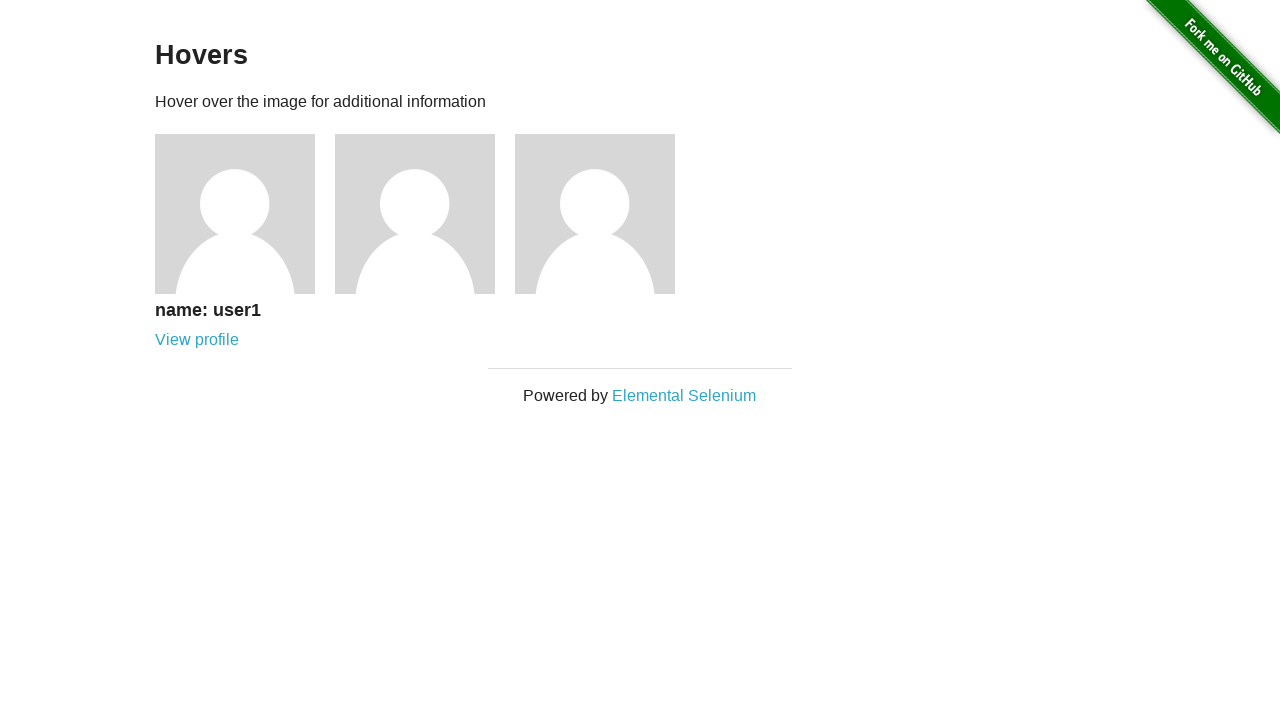